Navigates to a test automation practice blog, waits for links to load, and clicks on the "Blogger" link.

Starting URL: http://testautomationpractice.blogspot.com/

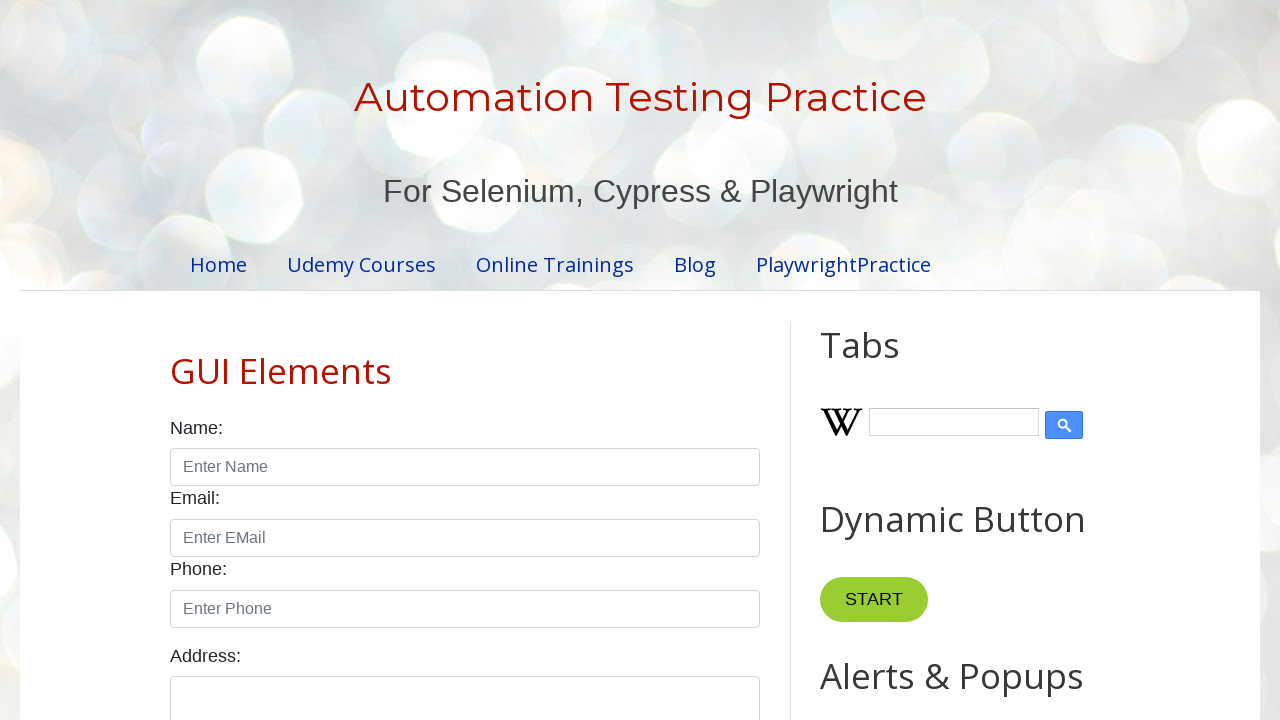

Navigated to test automation practice blog
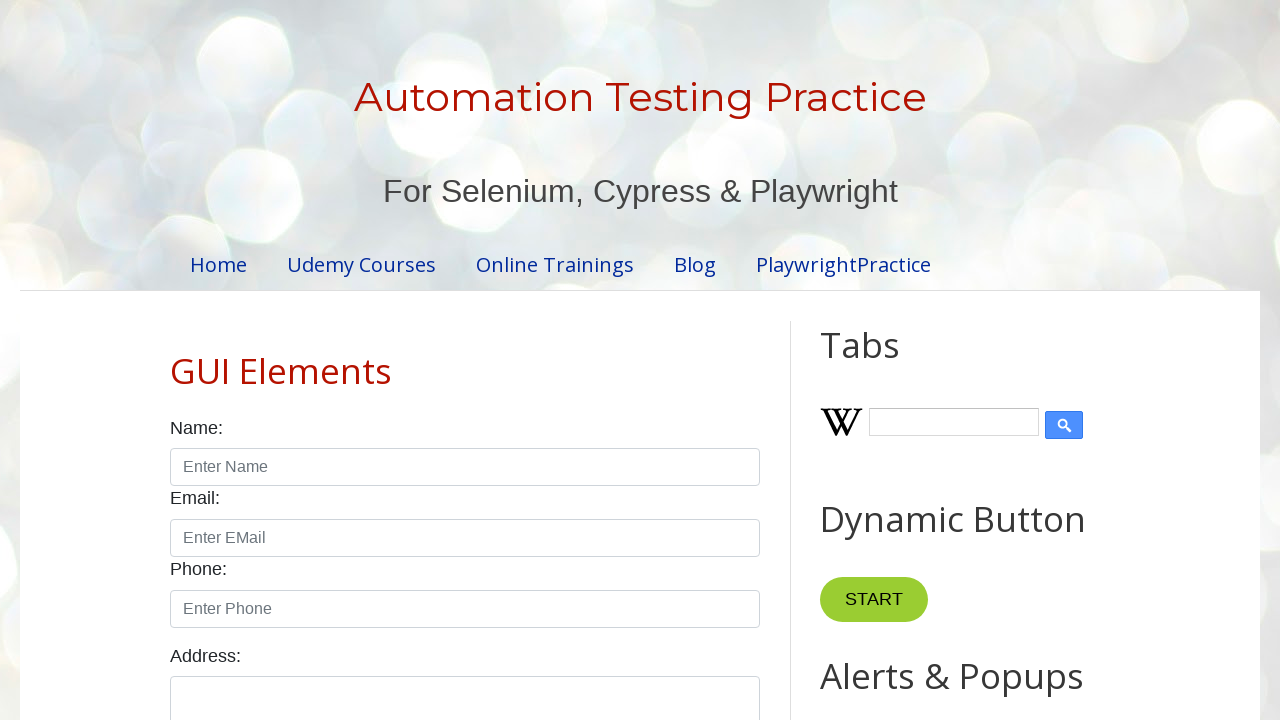

Links loaded on the page
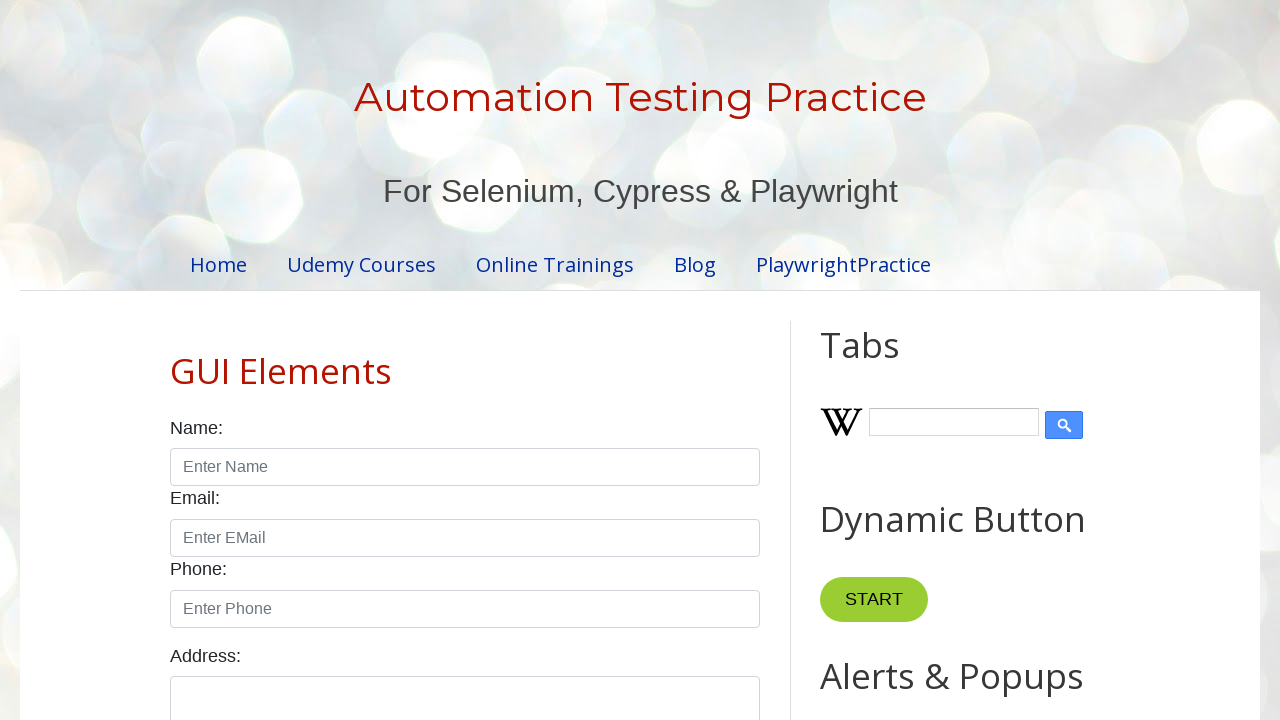

Clicked on the 'Blogger' link at (809, 658) on a:text('Blogger')
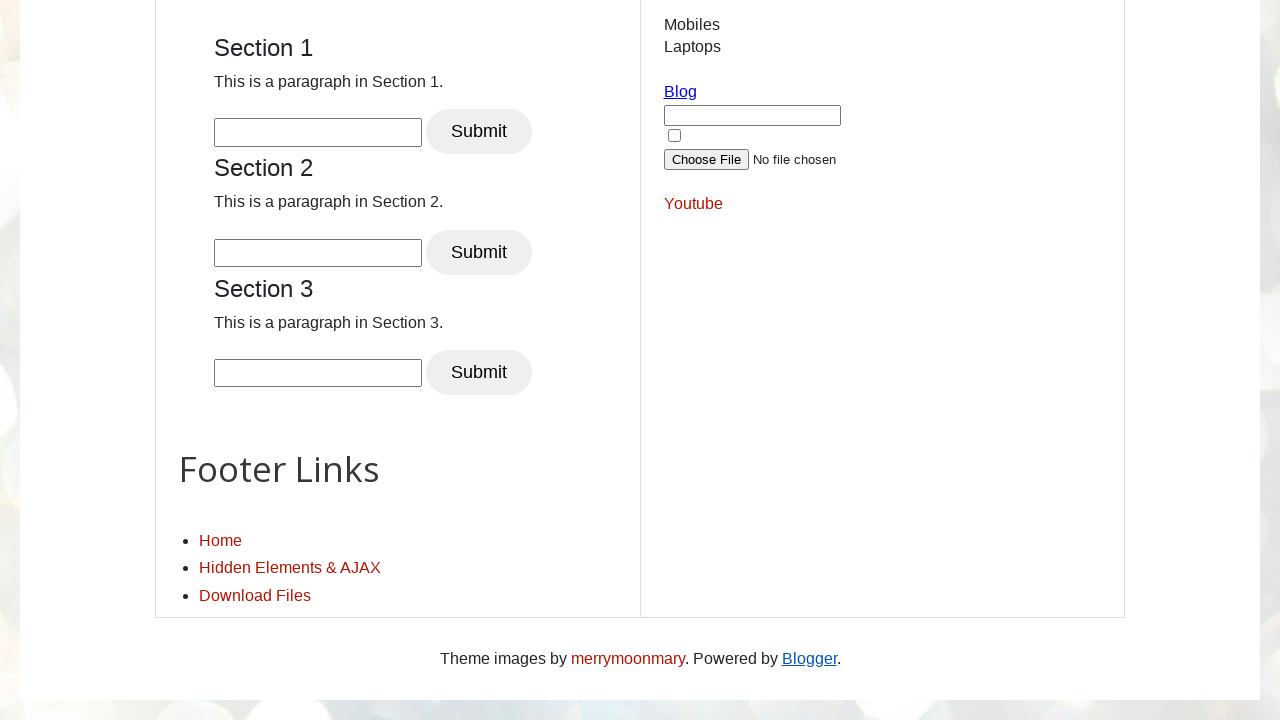

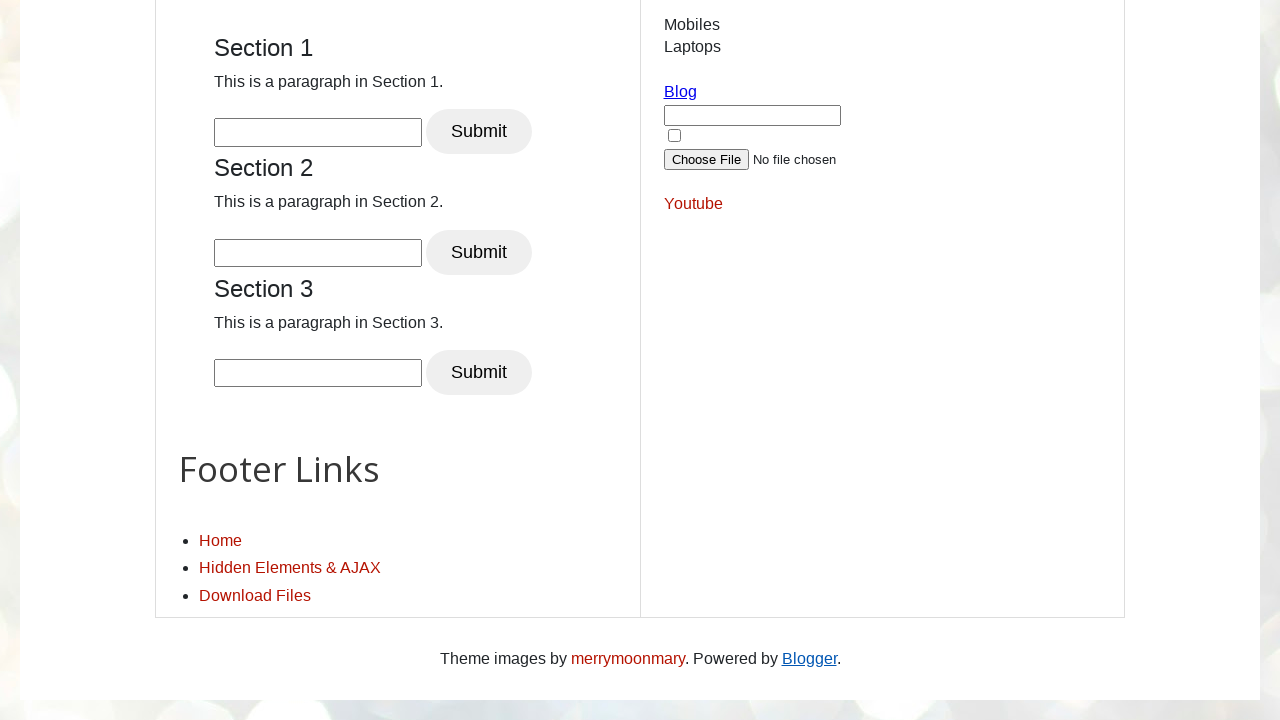